Navigates to a sample Selenium testing site, extracts text from a specific element, and enters that text into an input field

Starting URL: https://artoftesting.com/samplesiteforselenium

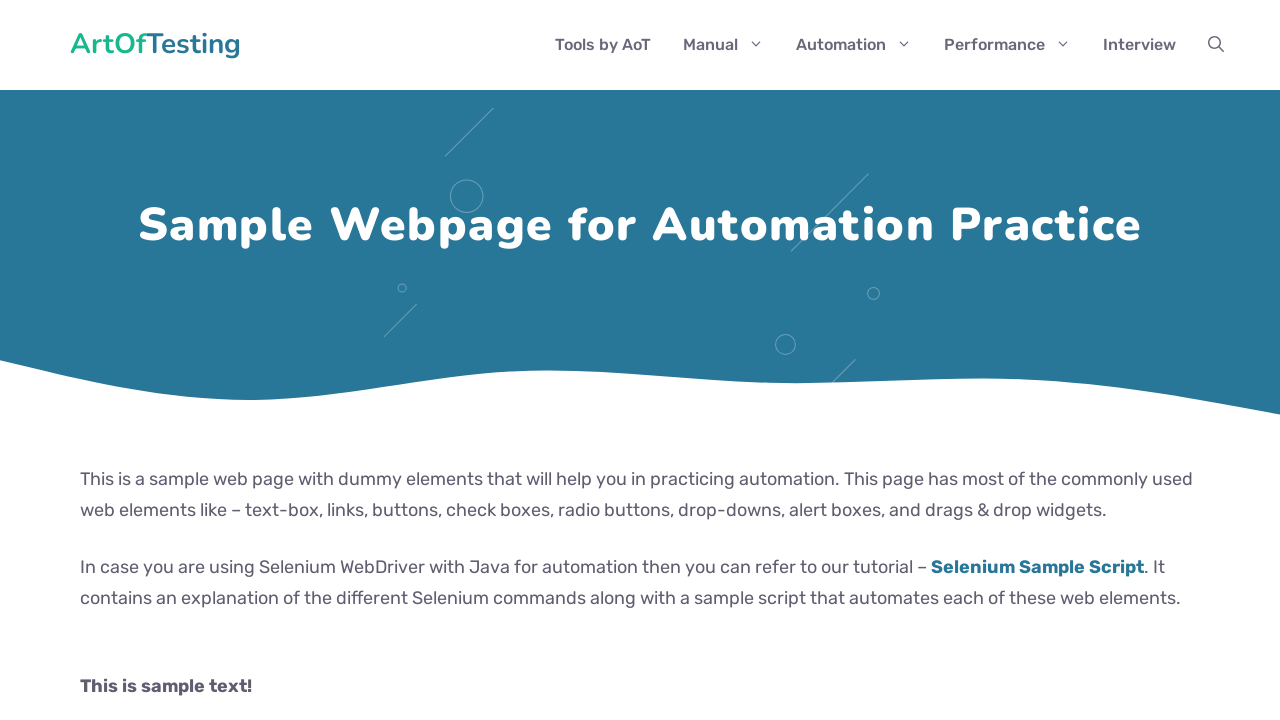

Navigated to sample Selenium testing site
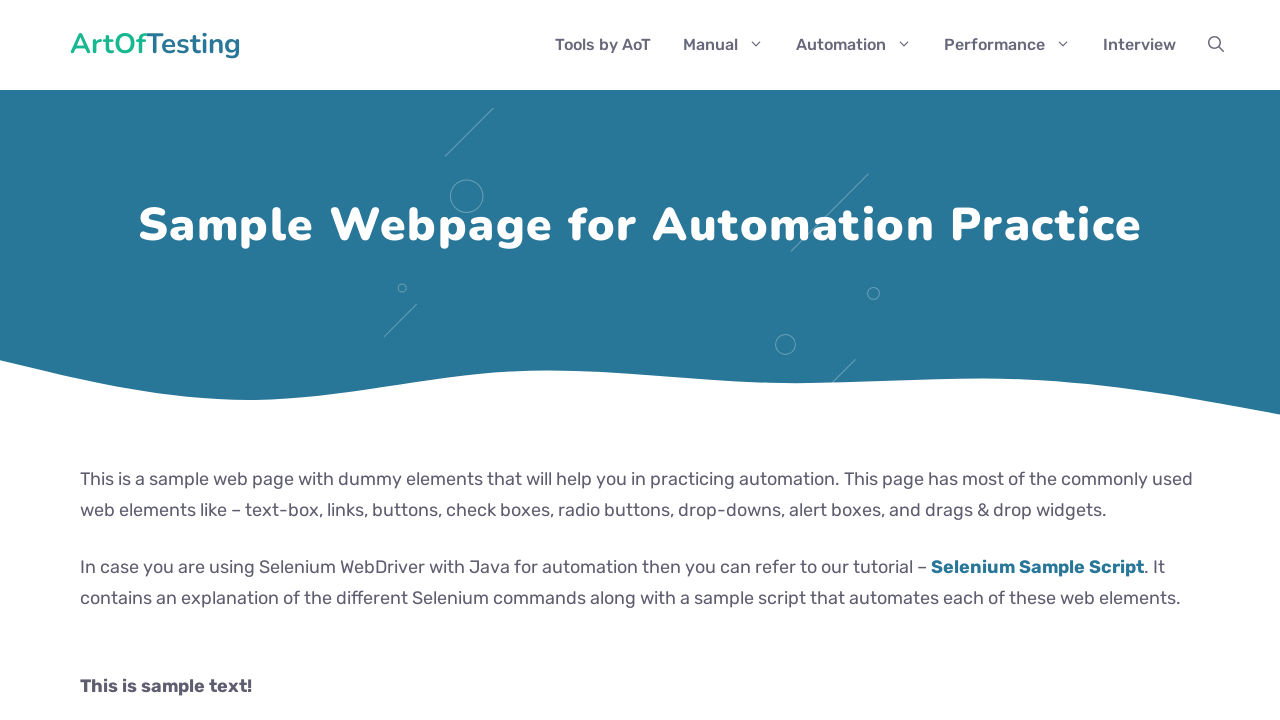

Extracted text from bold element
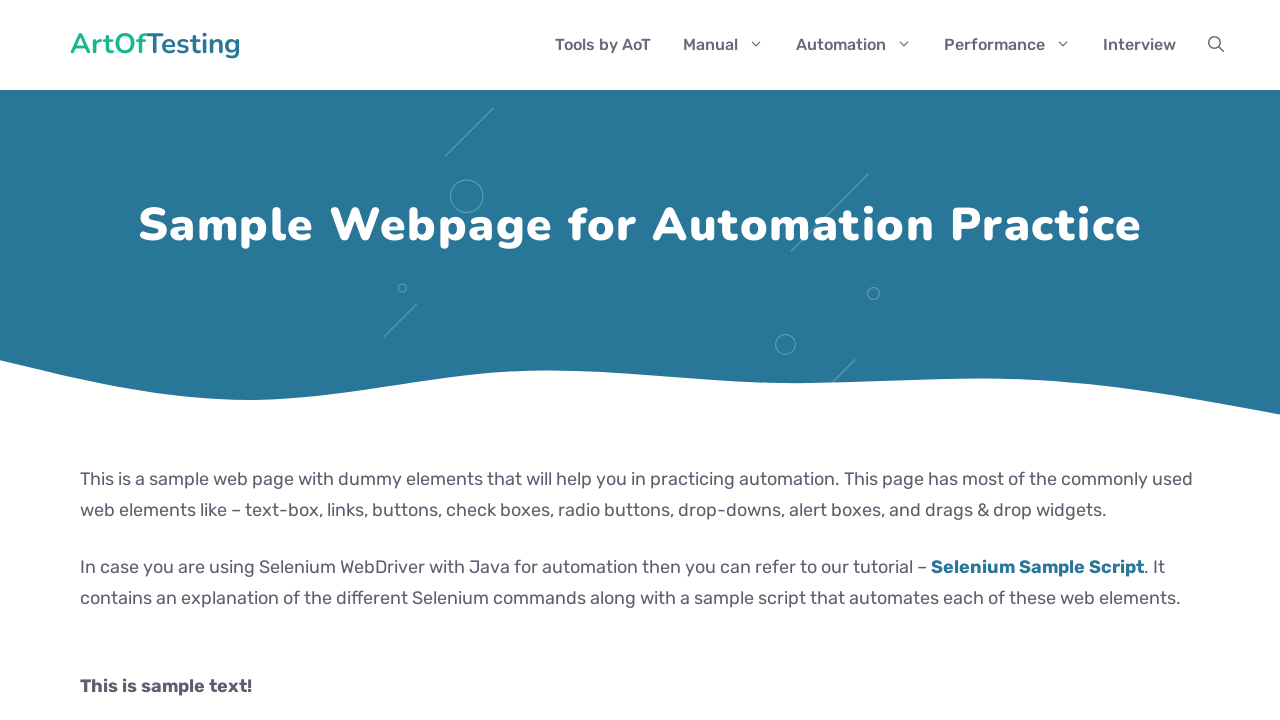

Entered extracted text into input field on xpath=/html/body/div[2]/div/div/main/article/div/div/div[1]/p[2]/input
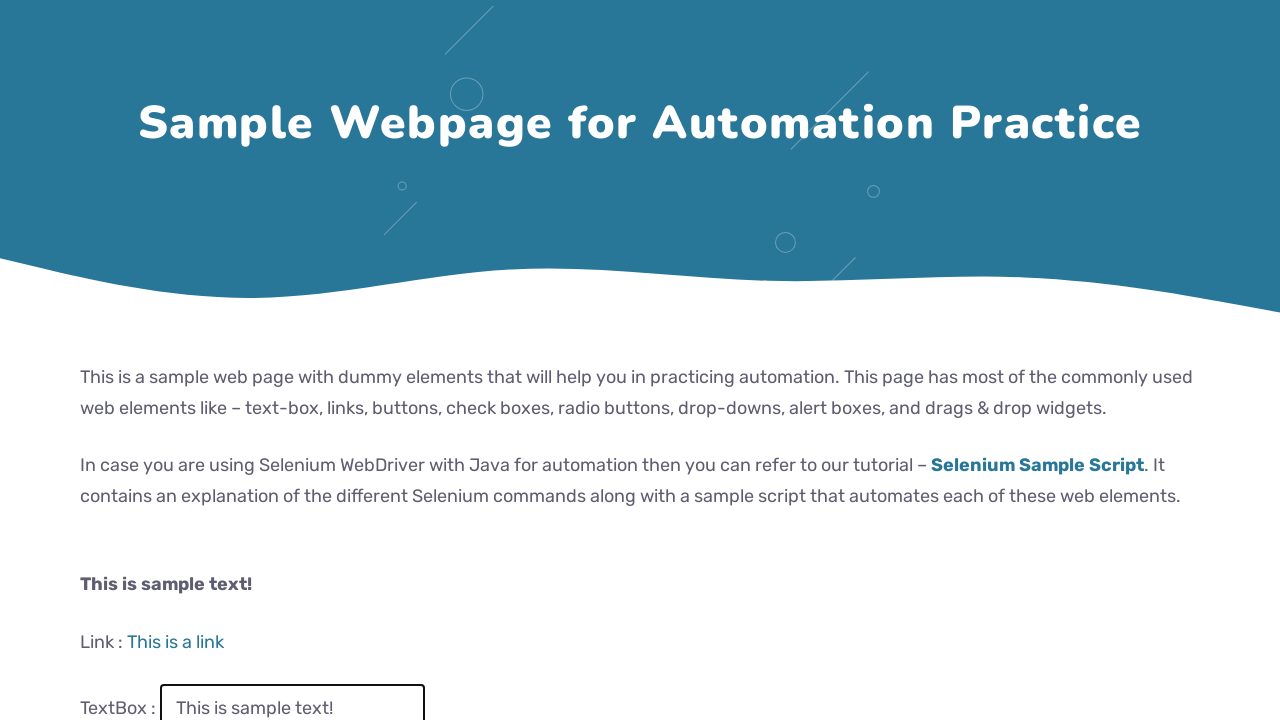

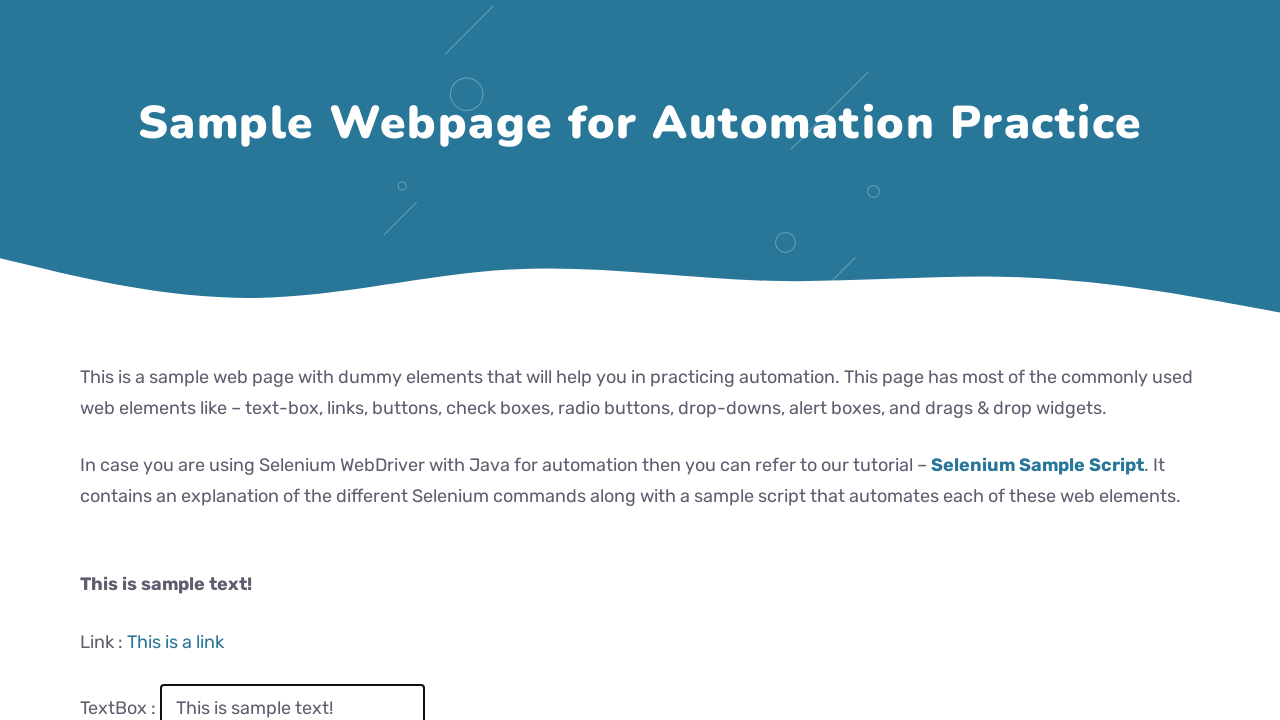